Navigates to HBO website and clicks on a button element

Starting URL: https://www.hbo.com/

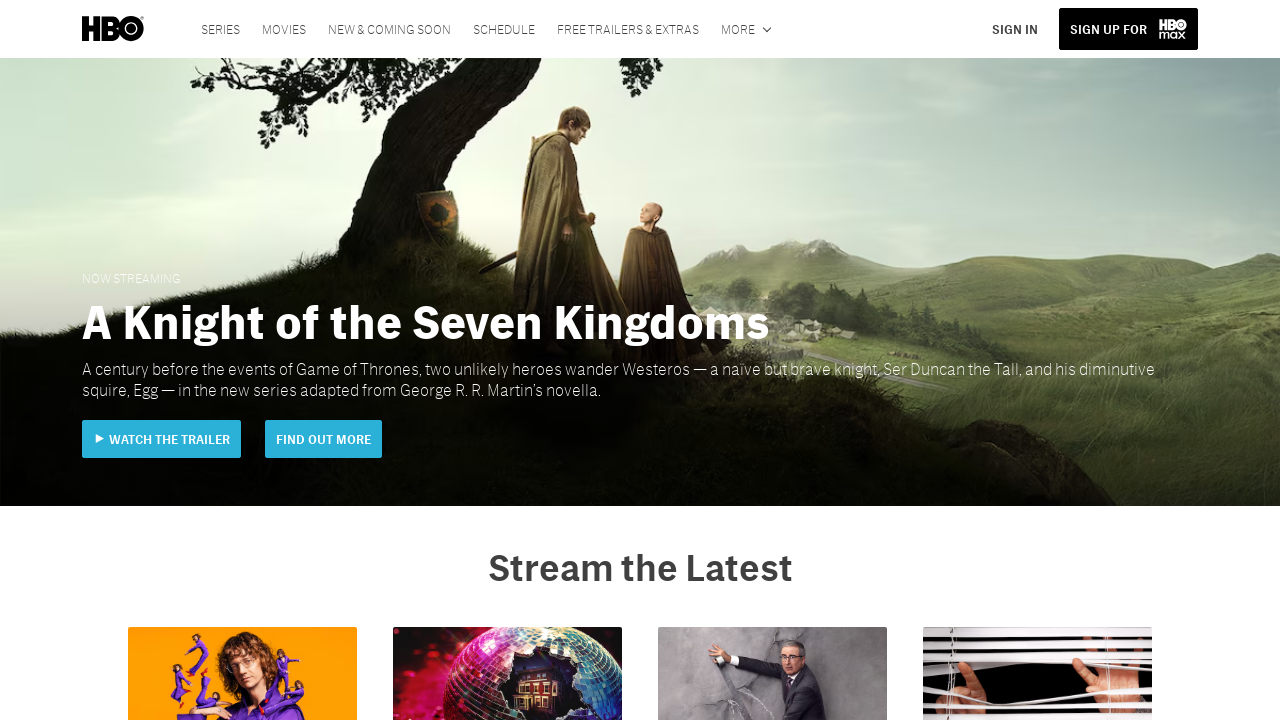

Navigated to HBO website
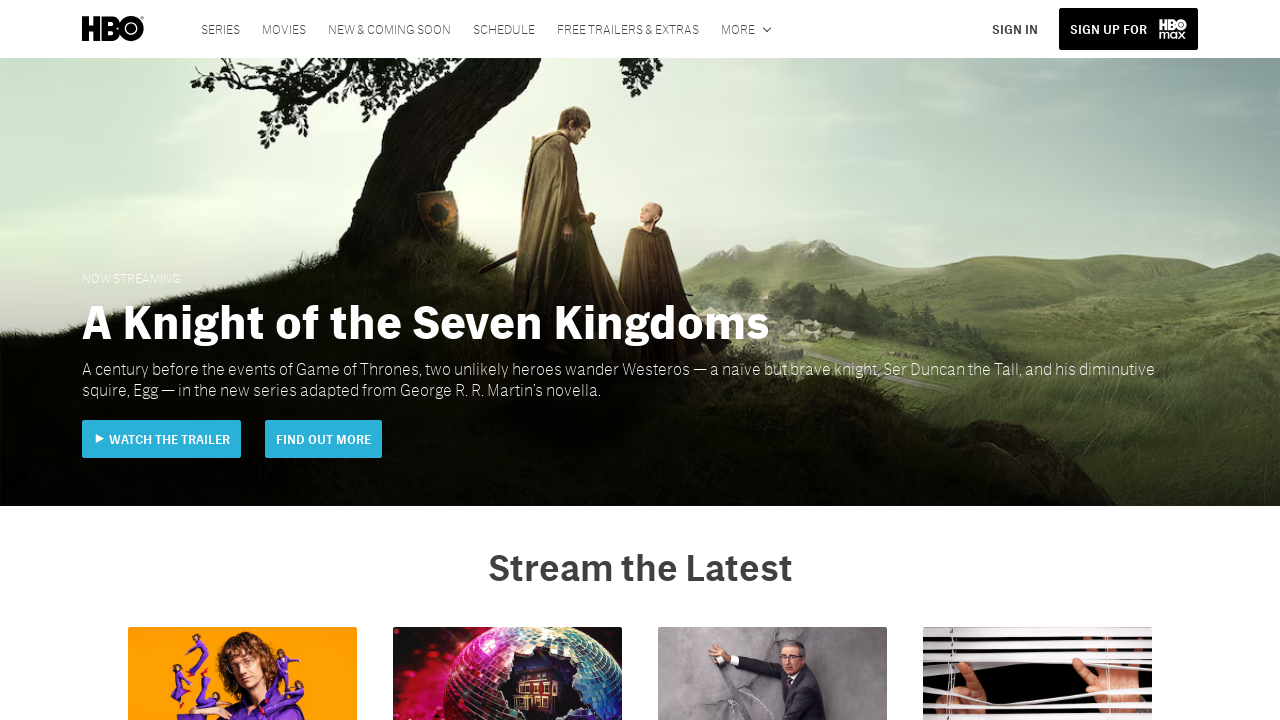

Clicked button element on HBO homepage at (1015, 29) on #page17387-band61927-Header61928-Button-secondary-cta-default
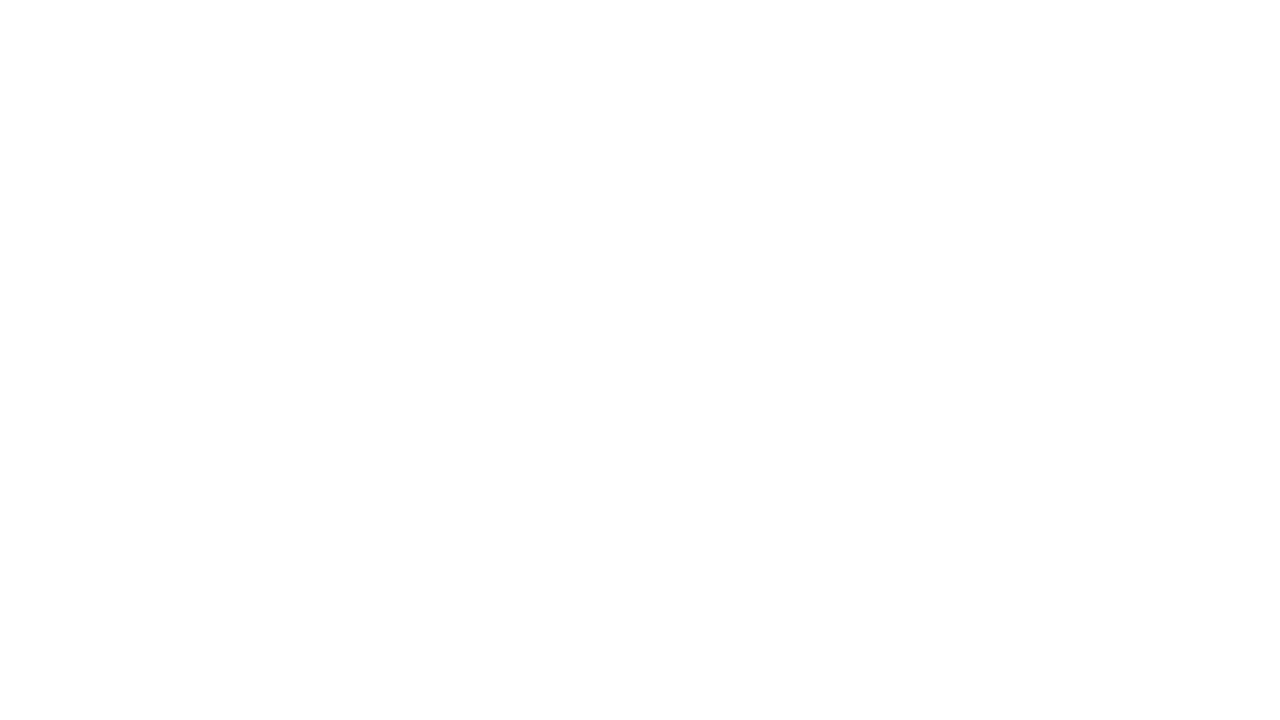

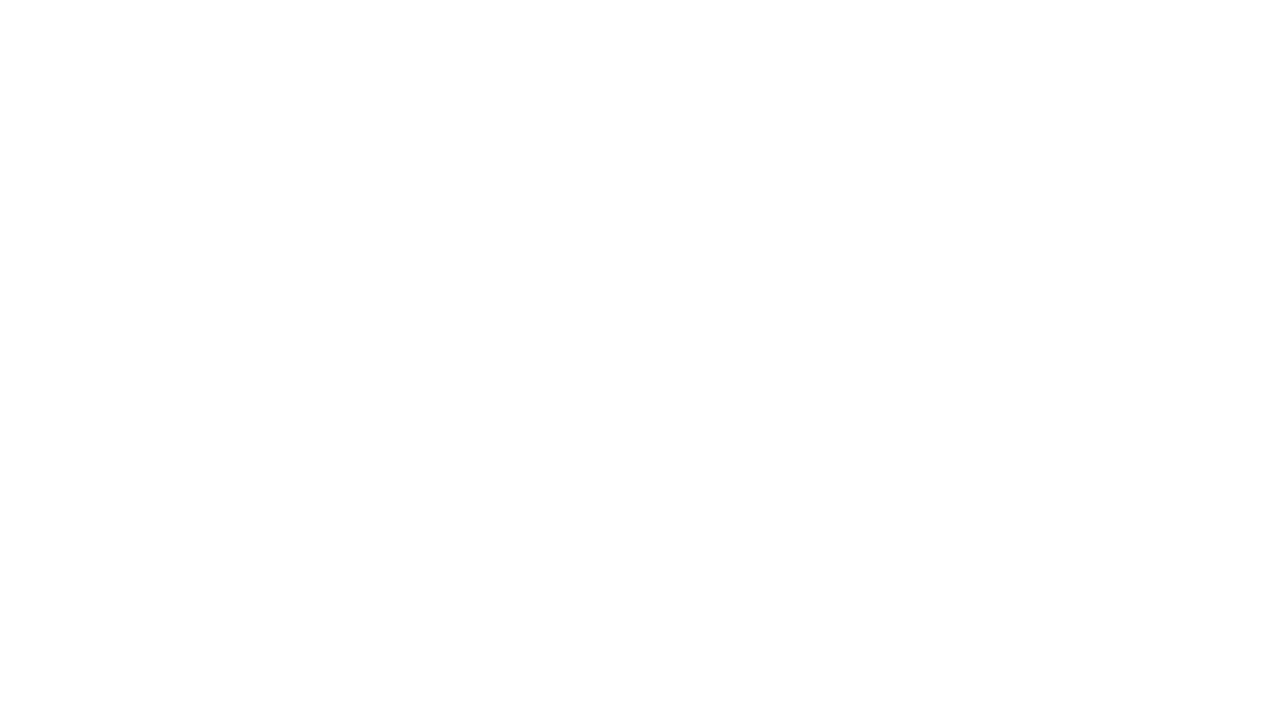